Tests drag and drop functionality on Angular Material CDK demo page by dragging one element to another position

Starting URL: https://material.angular.io/cdk/drag-drop/overview

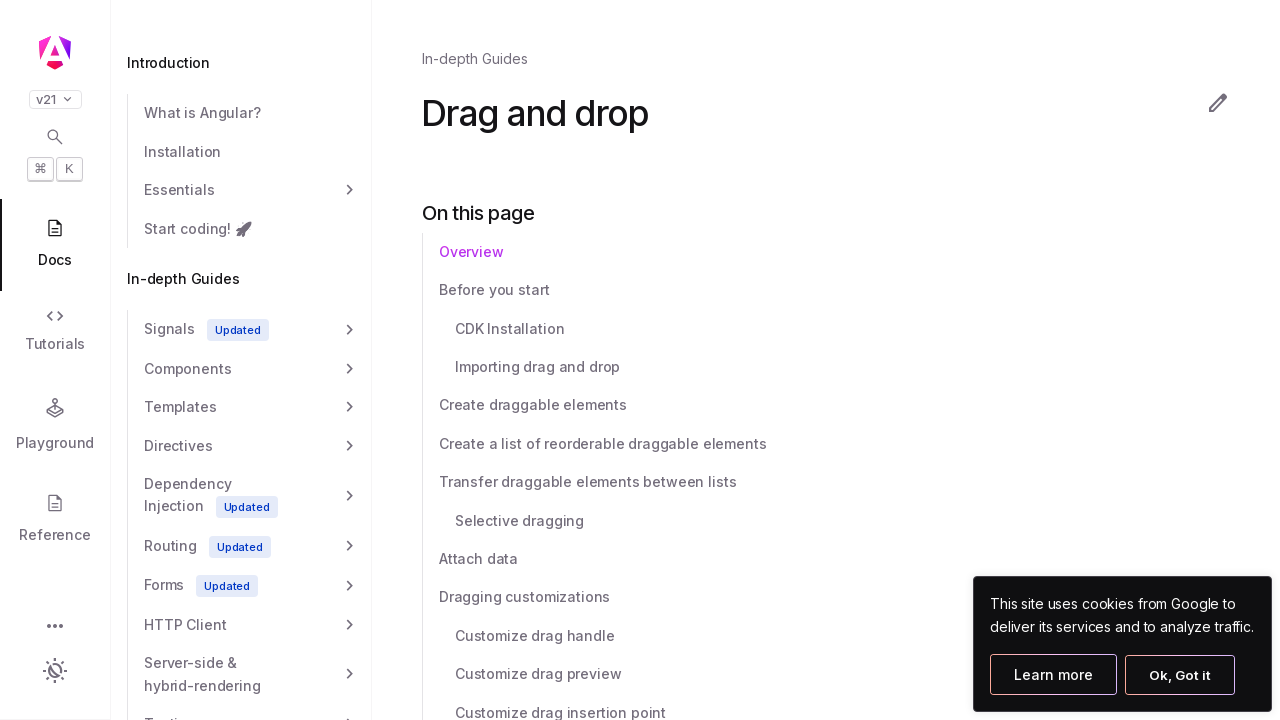

Navigated to Angular Material CDK drag-drop demo page
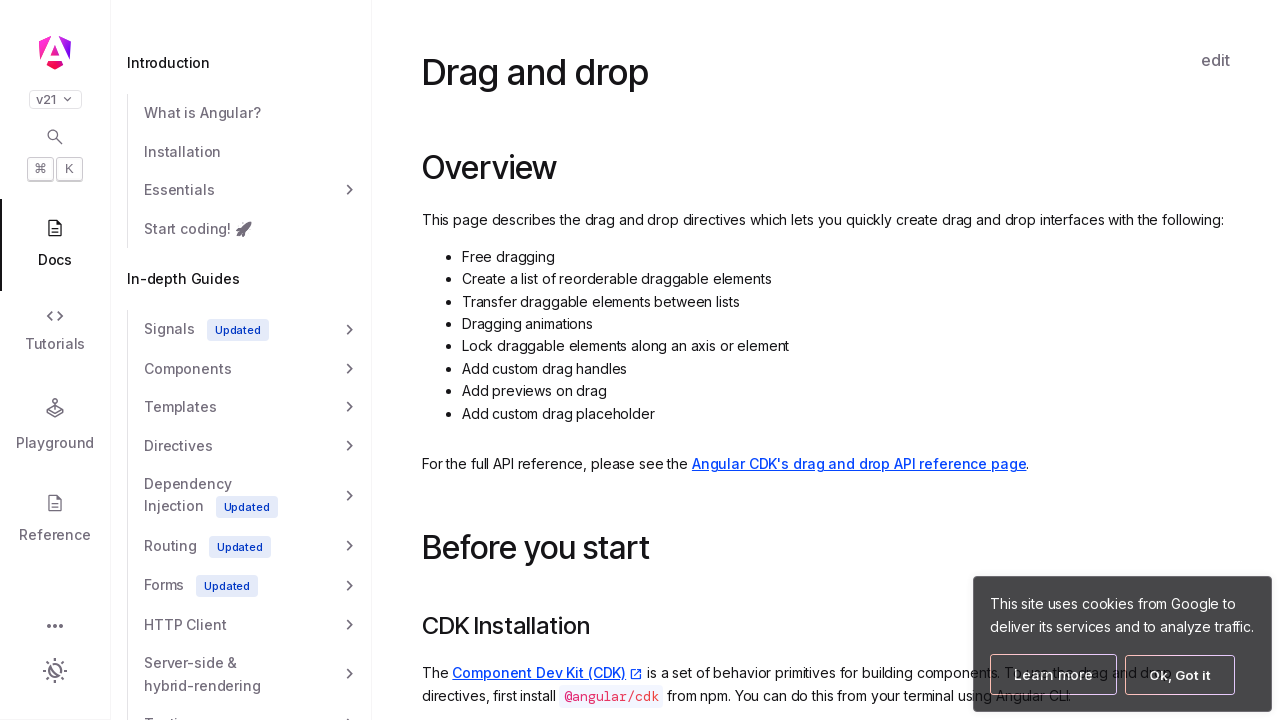

Page loaded completely with networkidle state
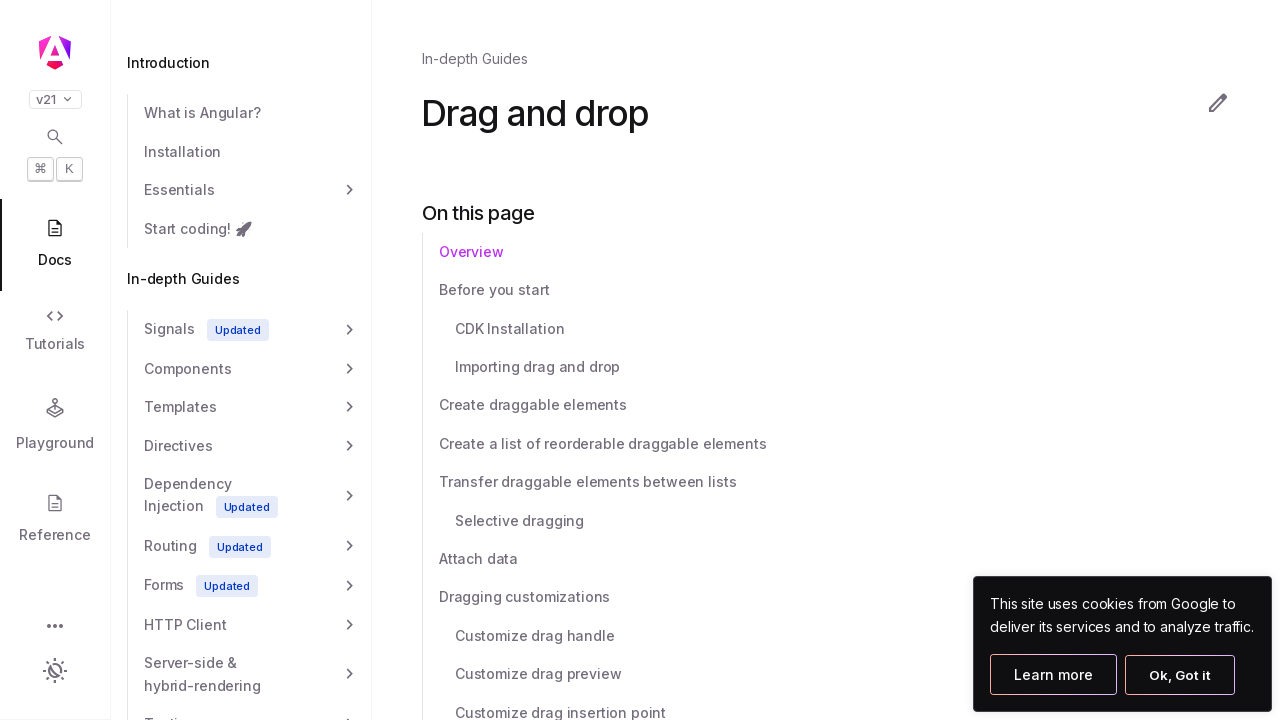

Located source element 'Get to work'
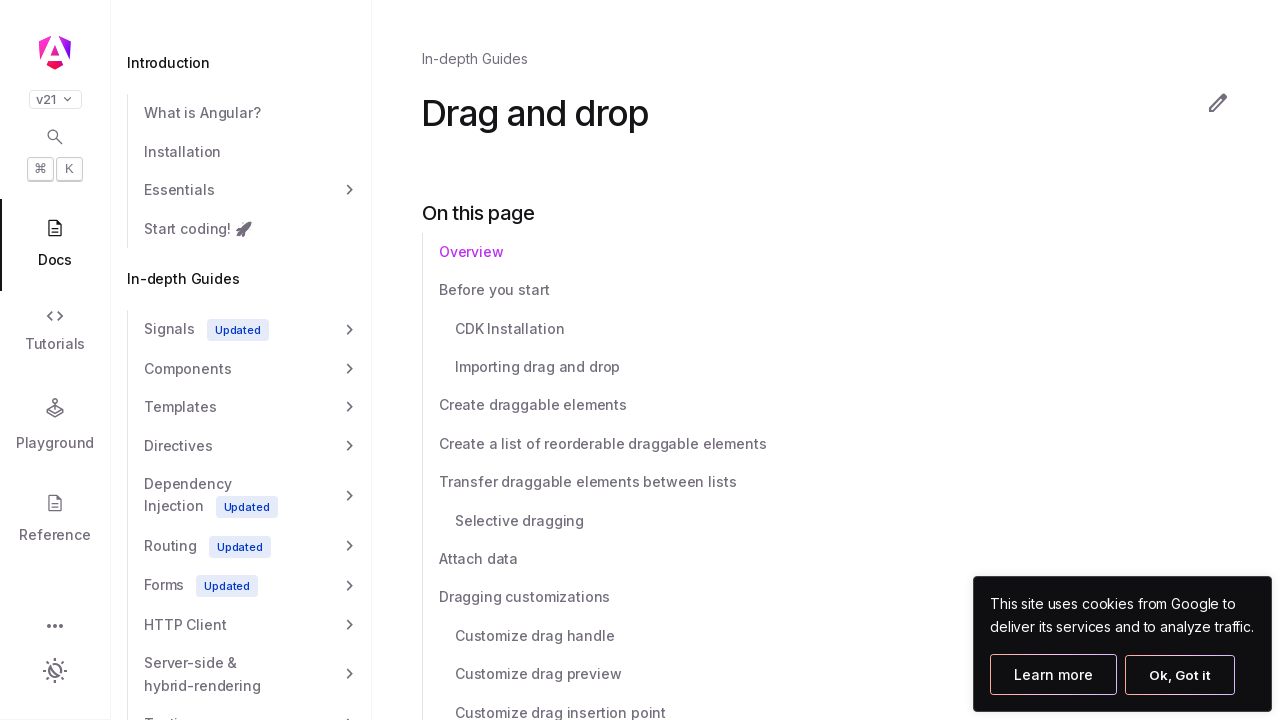

Located target element 'Get up'
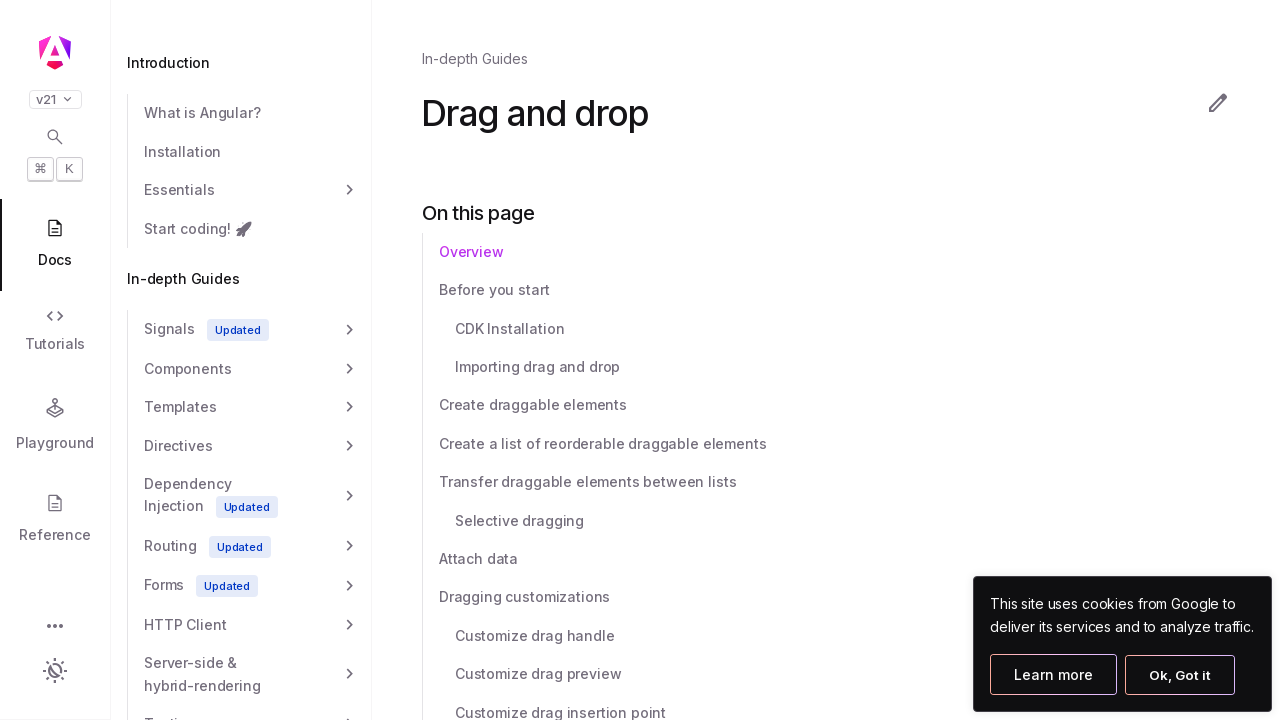

Dragged 'Get to work' element to 'Get up' position at (639, 686)
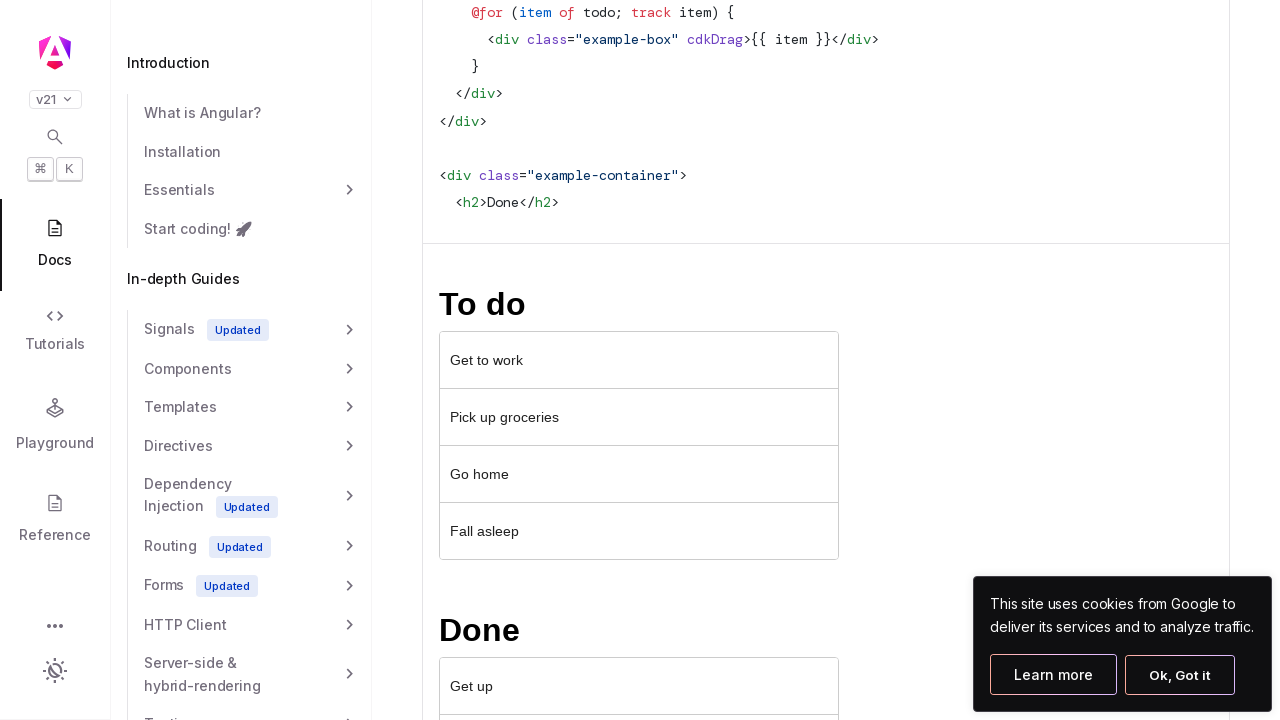

Waited 1 second for drag and drop animation to complete
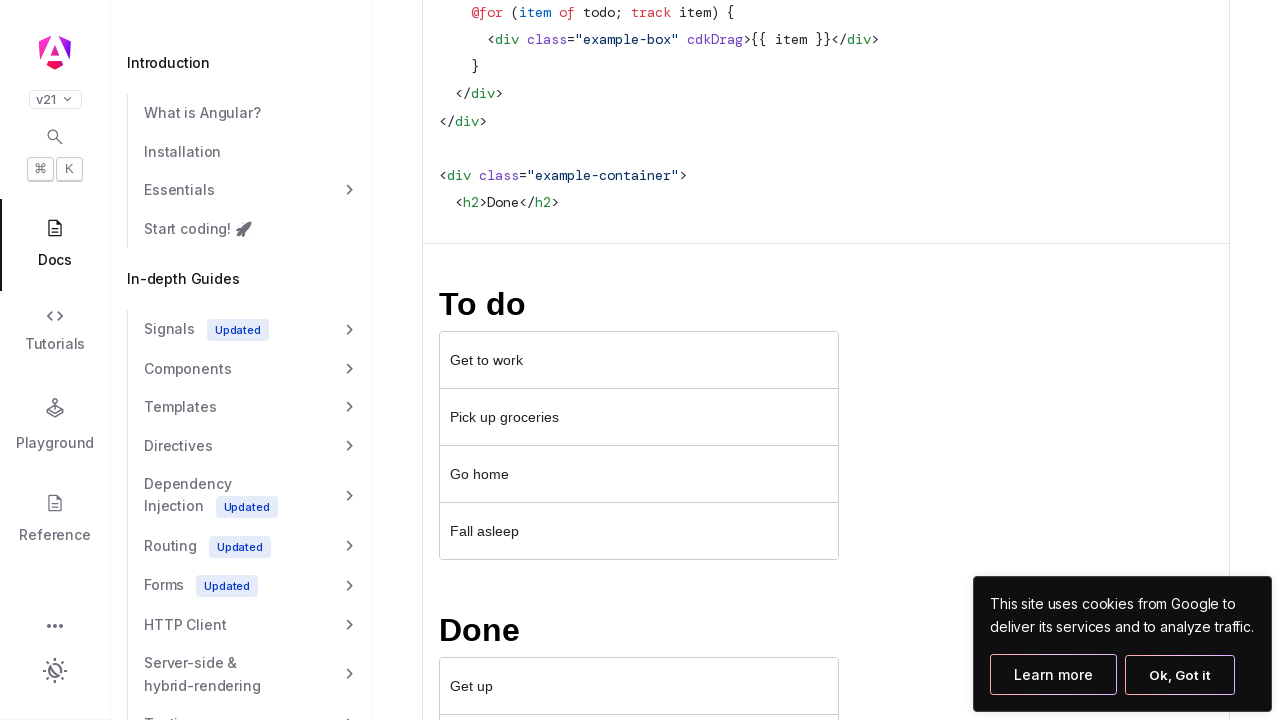

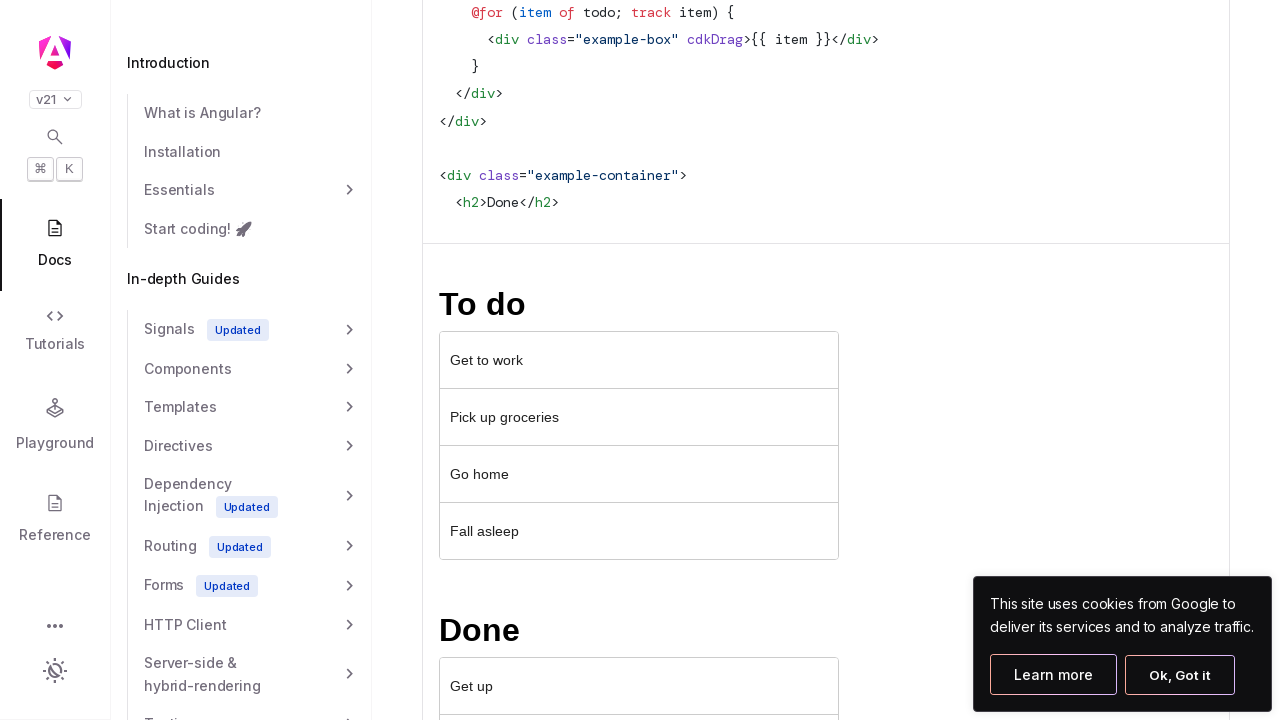